Navigates to the Infinite Scroll page from Chapter 4 and verifies the page loaded correctly

Starting URL: https://bonigarcia.dev/selenium-webdriver-java/

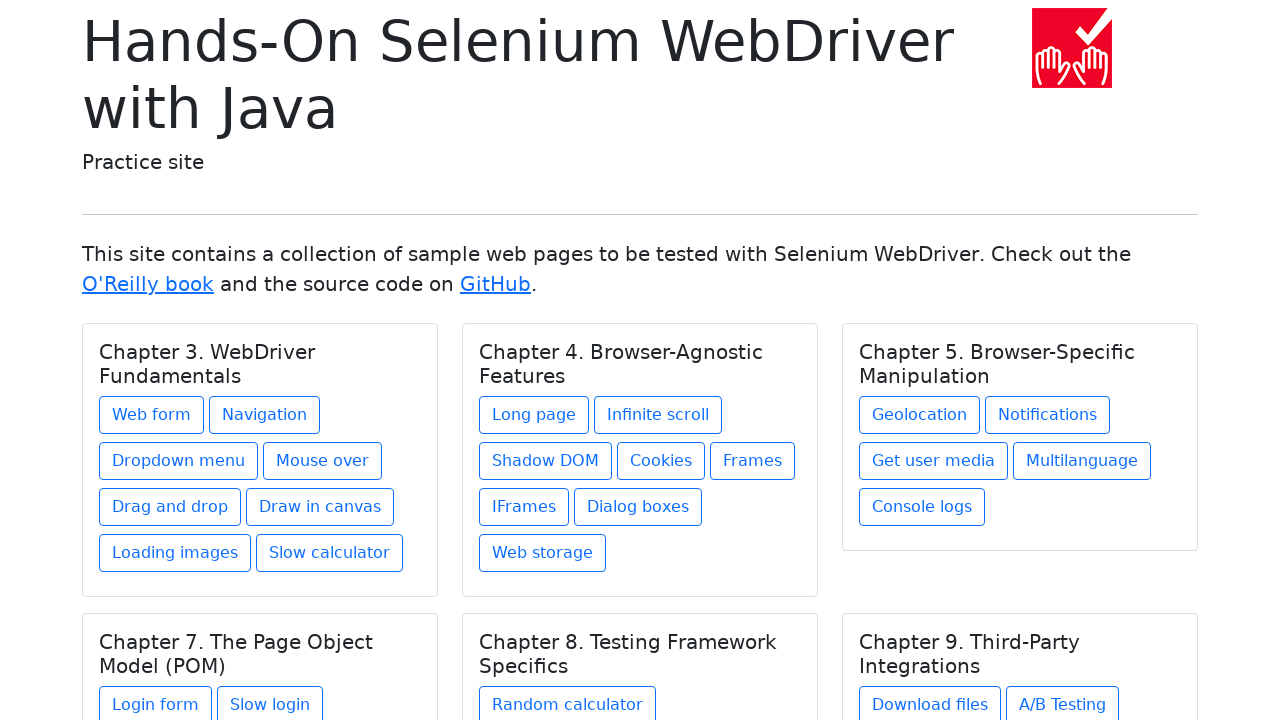

Clicked on the Infinite Scroll link under Chapter 4 at (658, 415) on xpath=//h5[text()='Chapter 4. Browser-Agnostic Features']/../a[@href='infinite-s
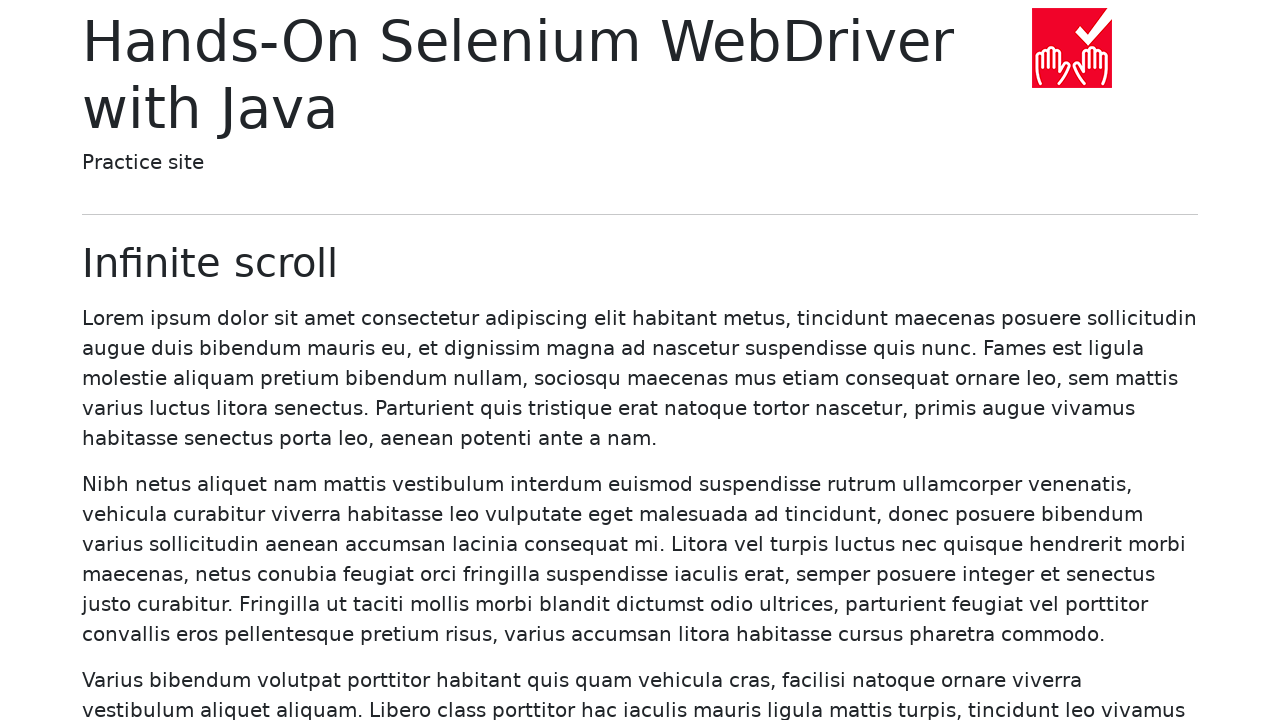

Infinite Scroll page loaded and main heading found
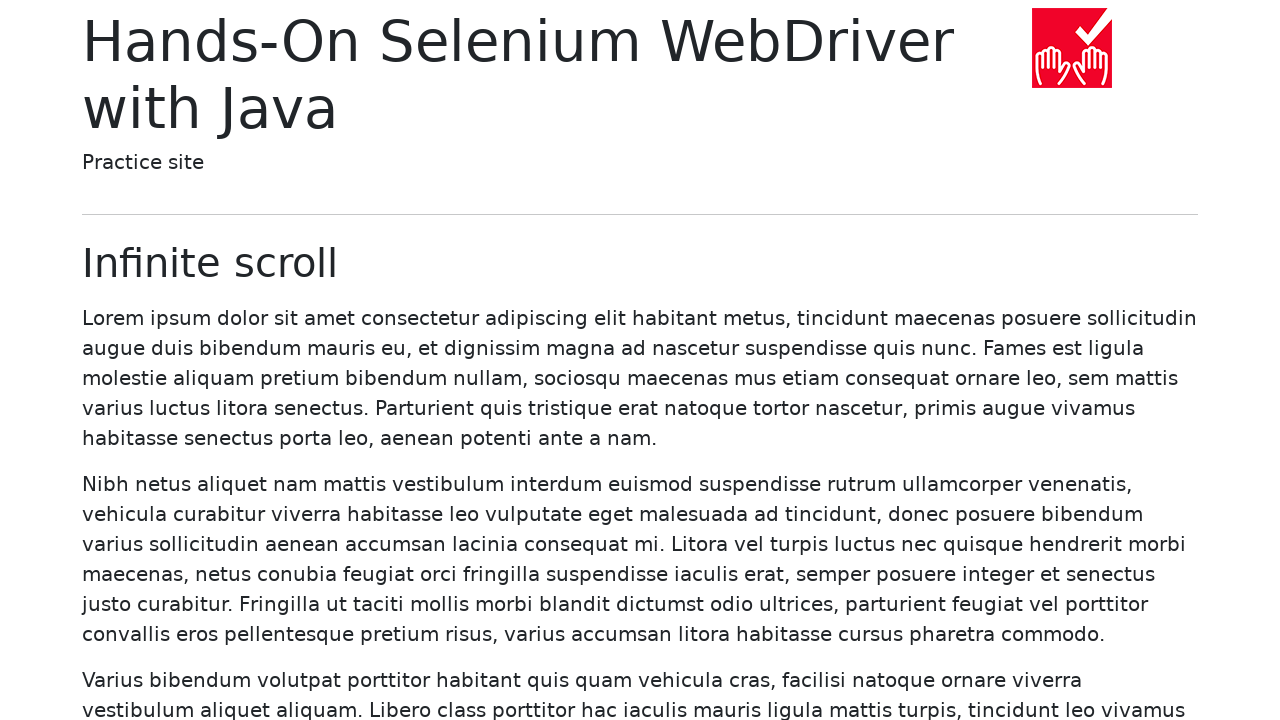

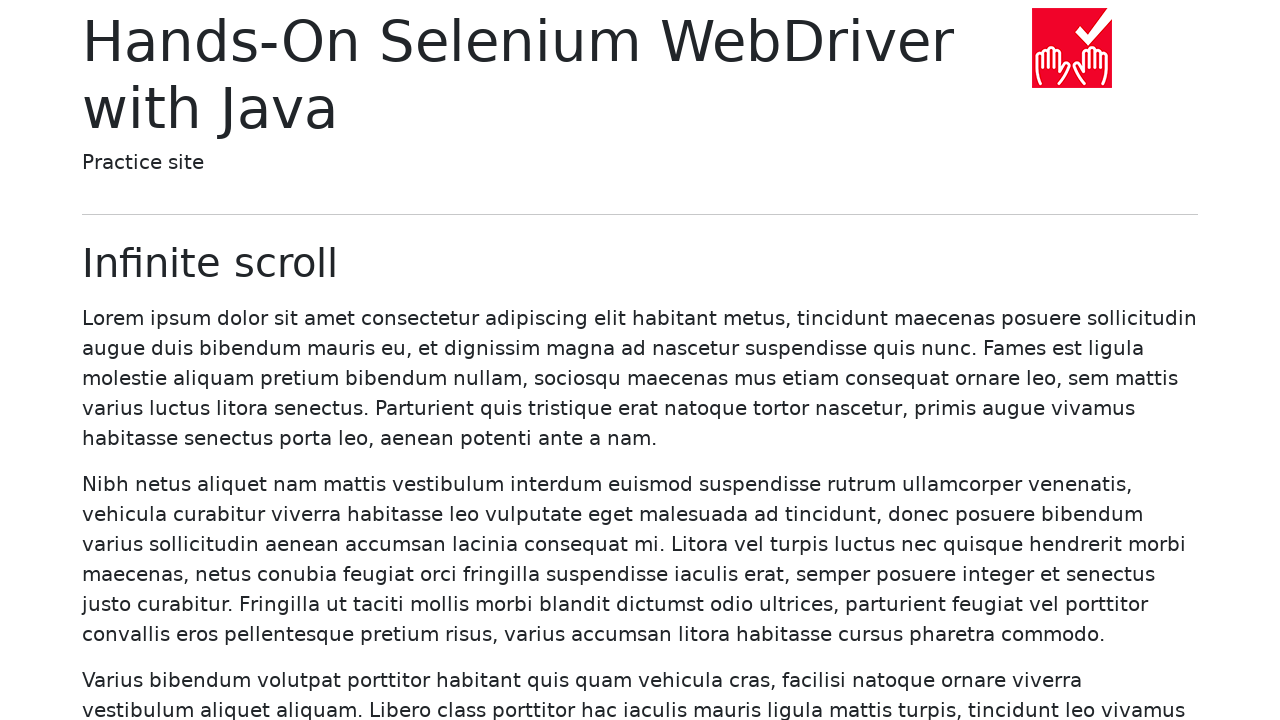